Tests that edits are saved when the input loses focus (blur event)

Starting URL: https://demo.playwright.dev/todomvc

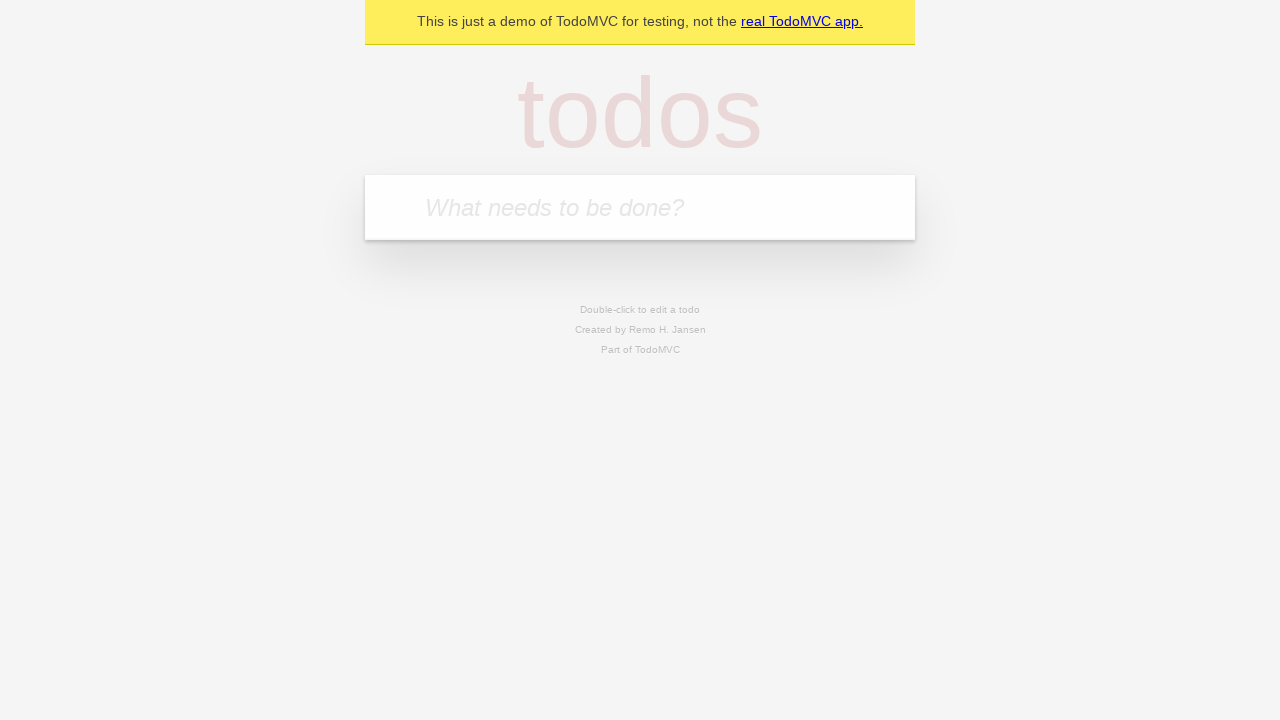

Filled todo input with 'buy some cheese' on internal:attr=[placeholder="What needs to be done?"i]
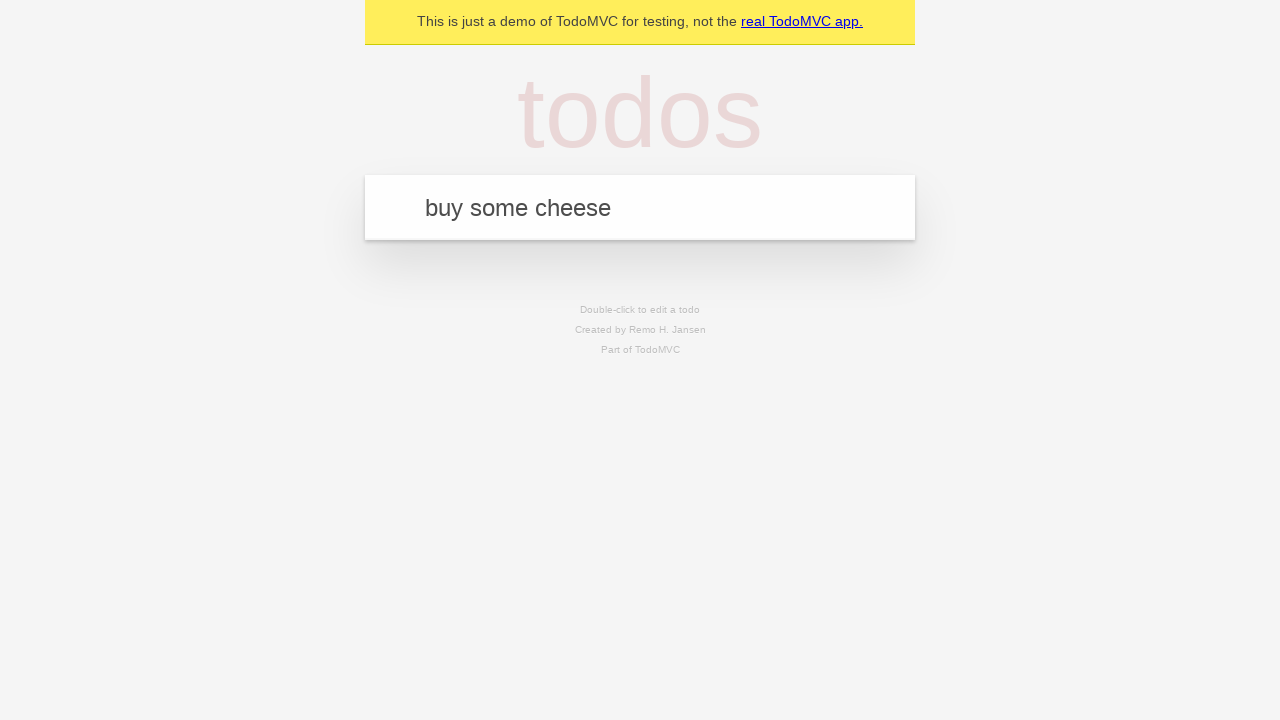

Pressed Enter to create first todo on internal:attr=[placeholder="What needs to be done?"i]
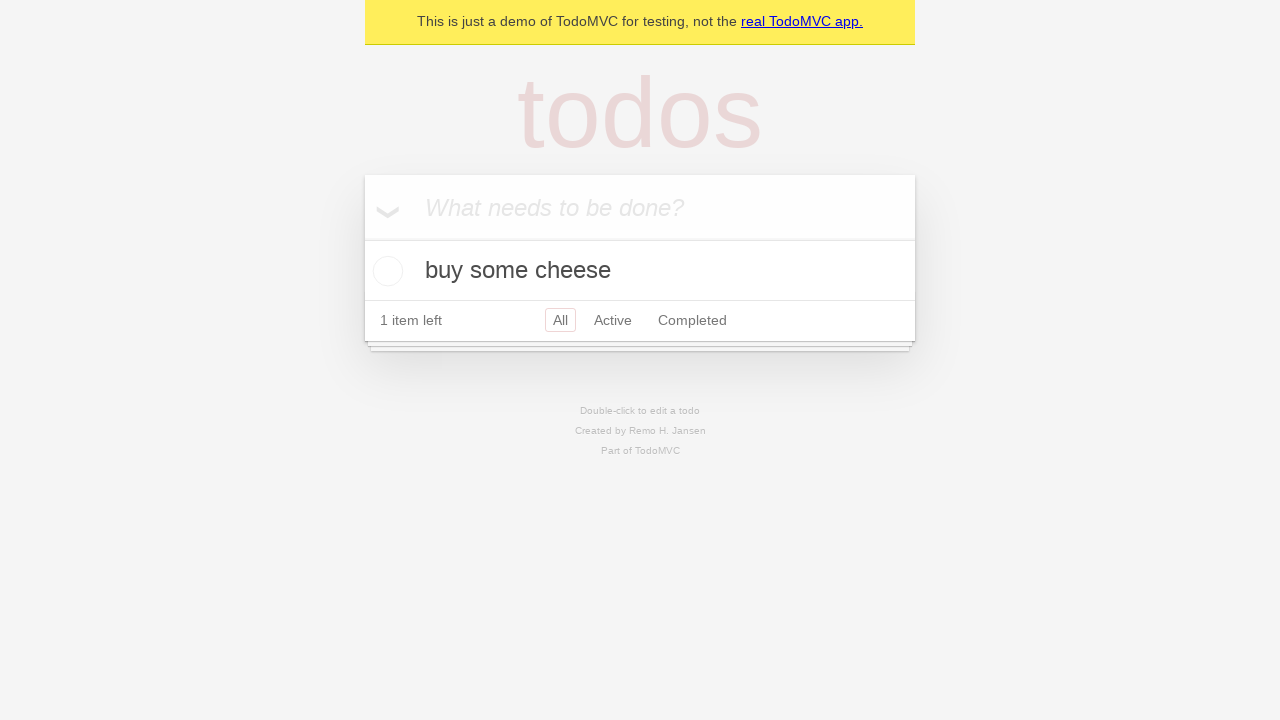

Filled todo input with 'feed the cat' on internal:attr=[placeholder="What needs to be done?"i]
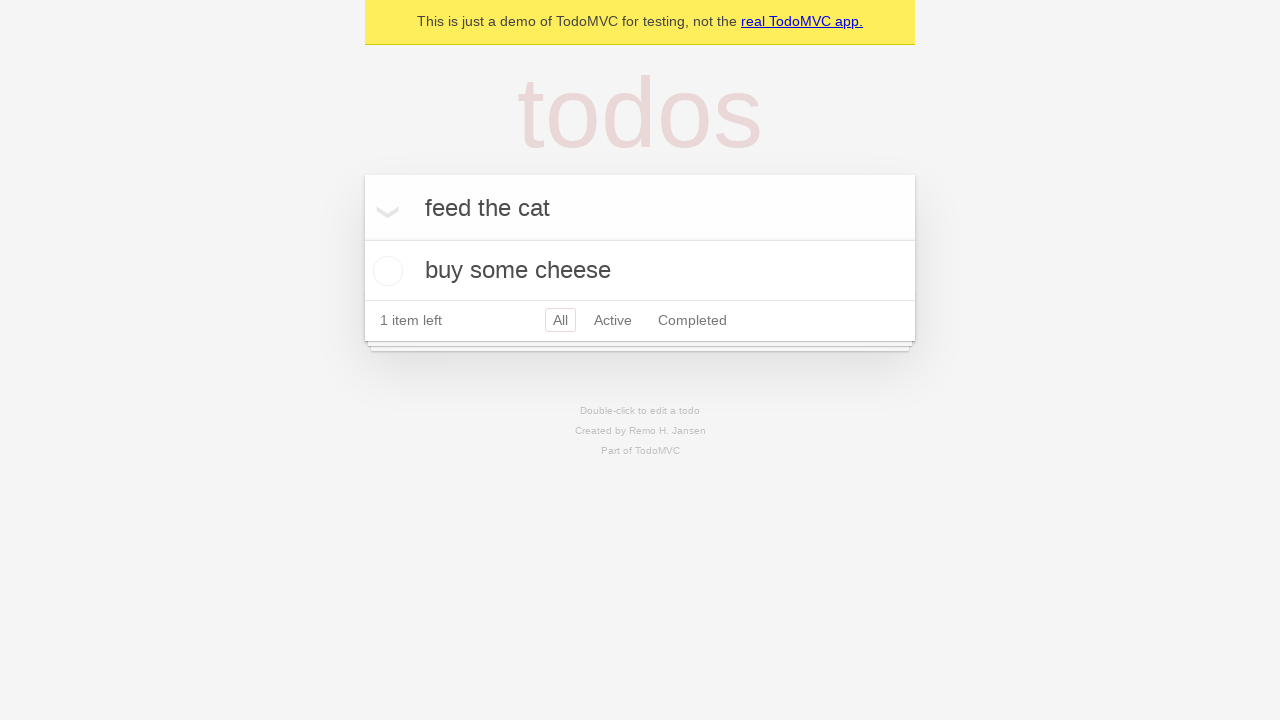

Pressed Enter to create second todo on internal:attr=[placeholder="What needs to be done?"i]
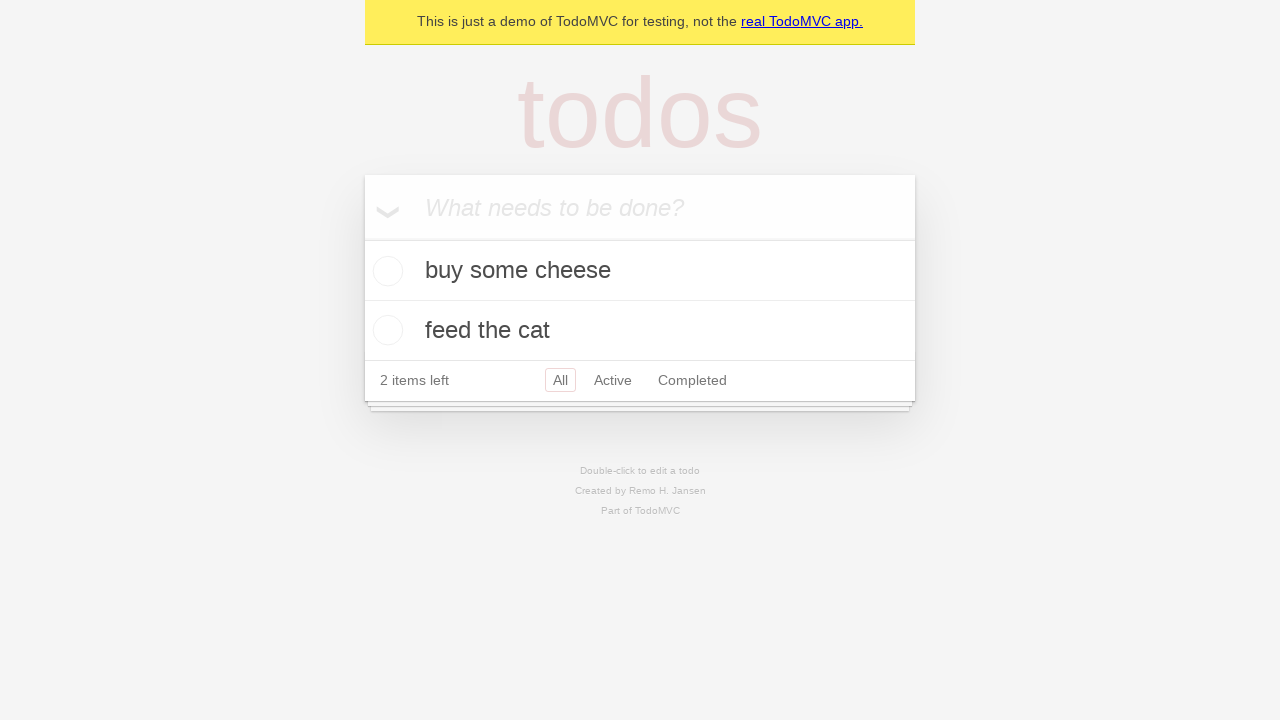

Filled todo input with 'book a doctors appointment' on internal:attr=[placeholder="What needs to be done?"i]
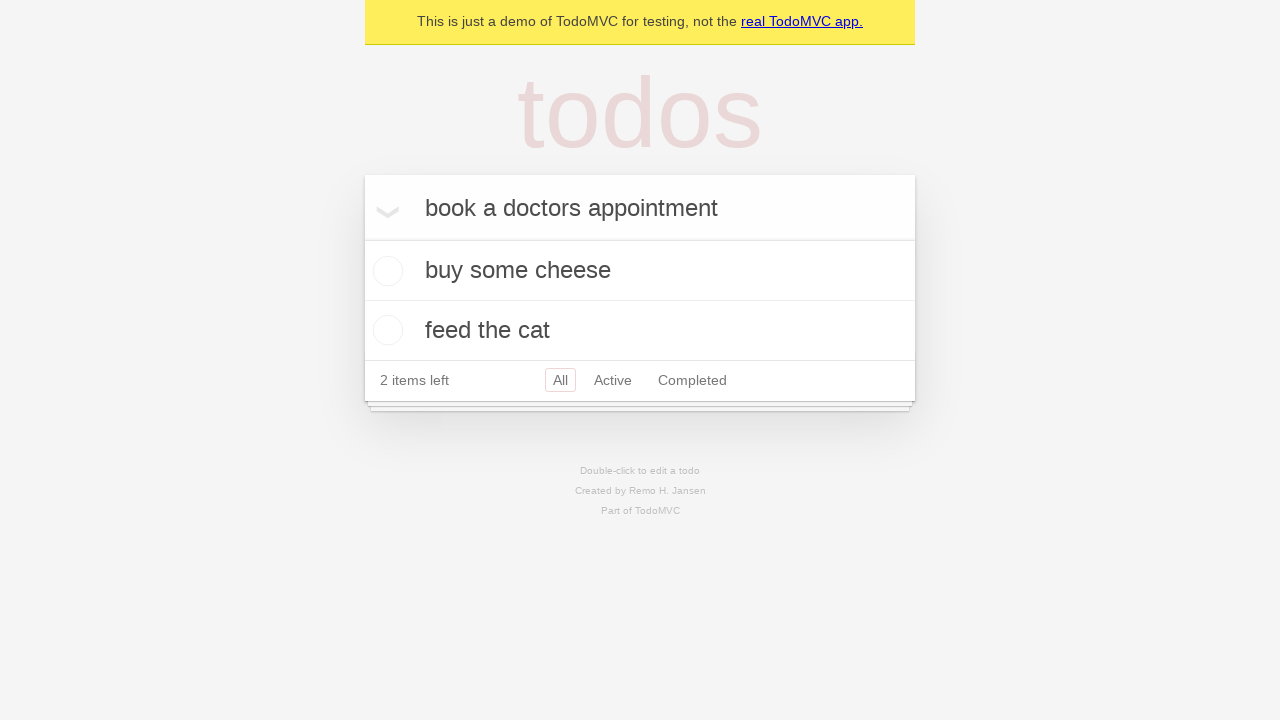

Pressed Enter to create third todo on internal:attr=[placeholder="What needs to be done?"i]
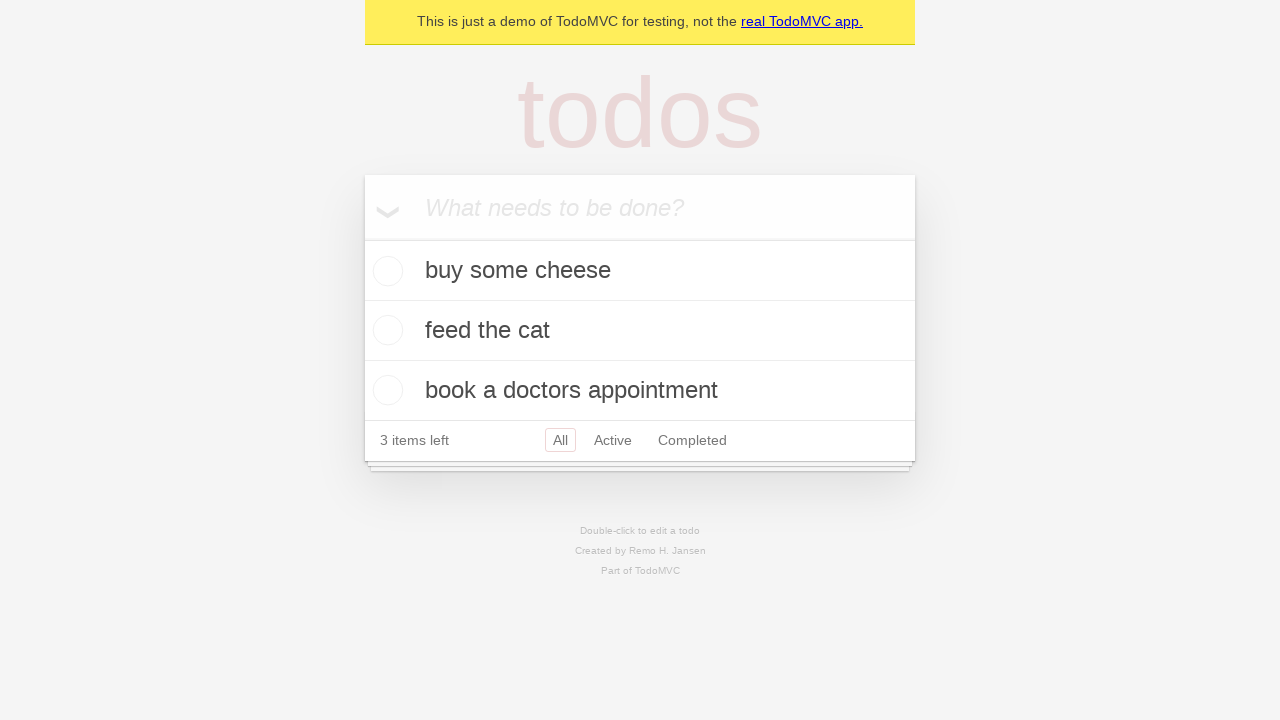

Double-clicked second todo item to enter edit mode at (640, 331) on internal:testid=[data-testid="todo-item"s] >> nth=1
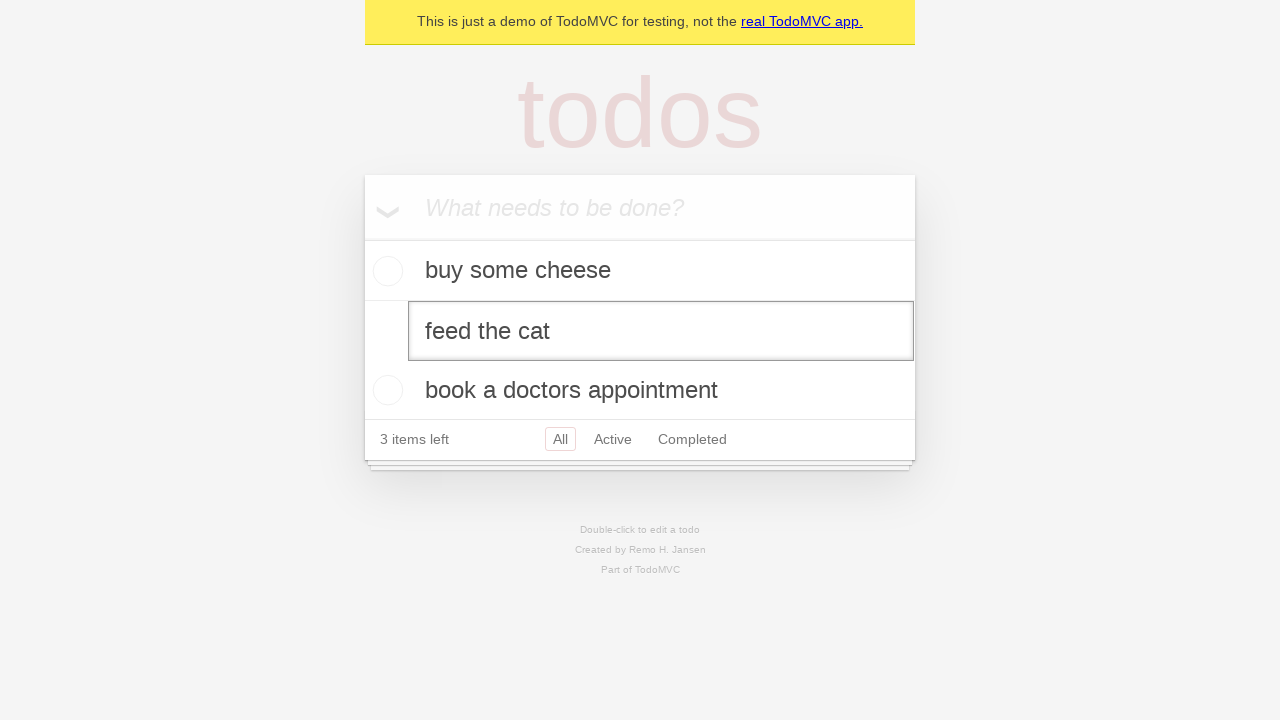

Changed todo text to 'buy some sausages' on internal:testid=[data-testid="todo-item"s] >> nth=1 >> internal:role=textbox[nam
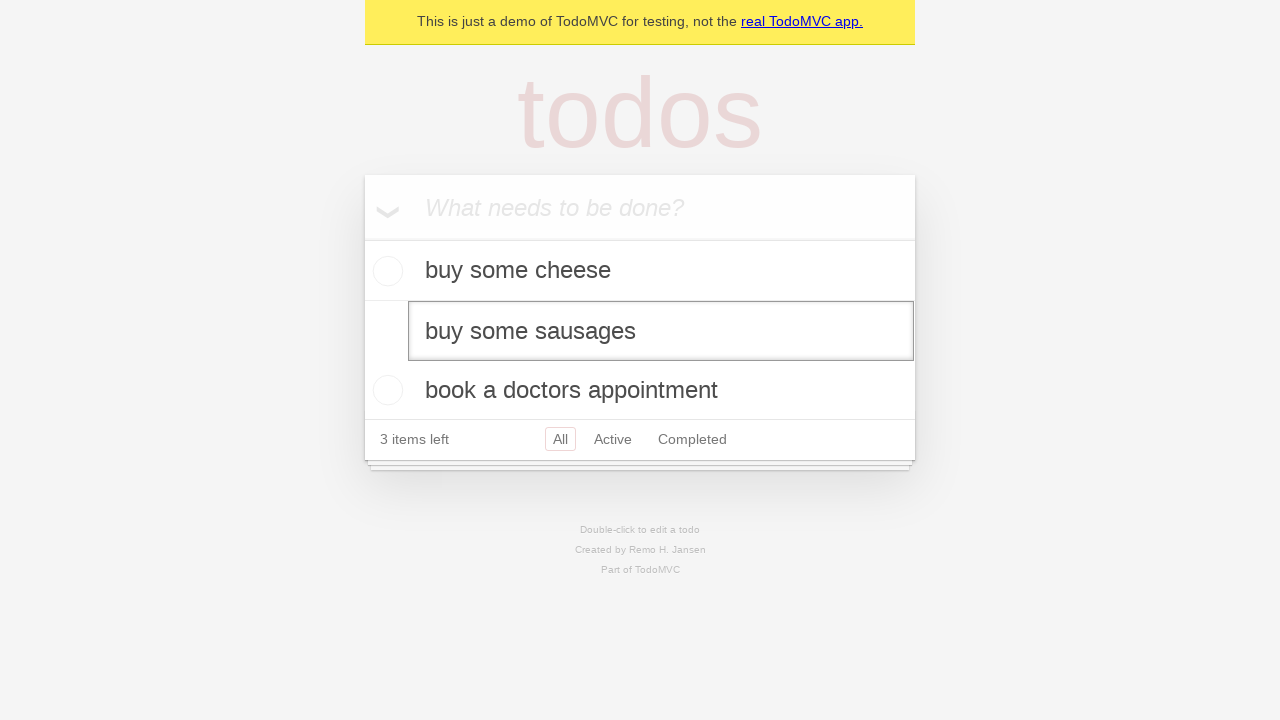

Dispatched blur event to trigger save on edit field
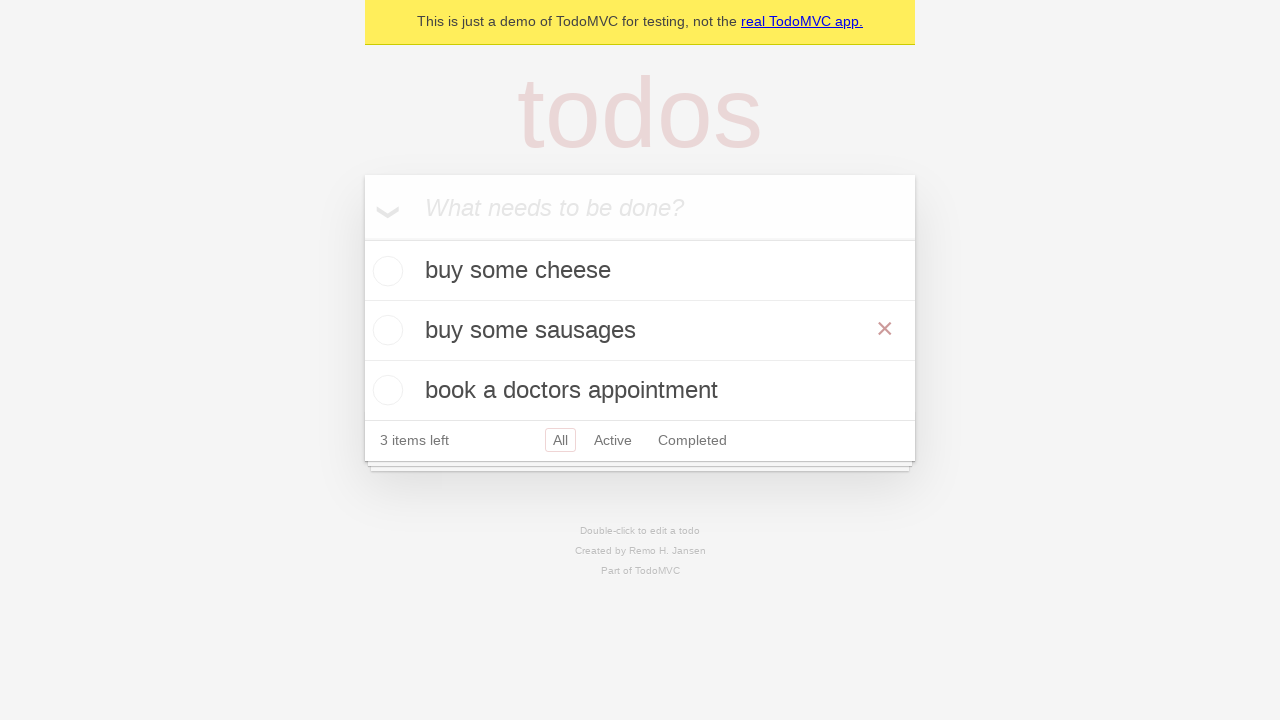

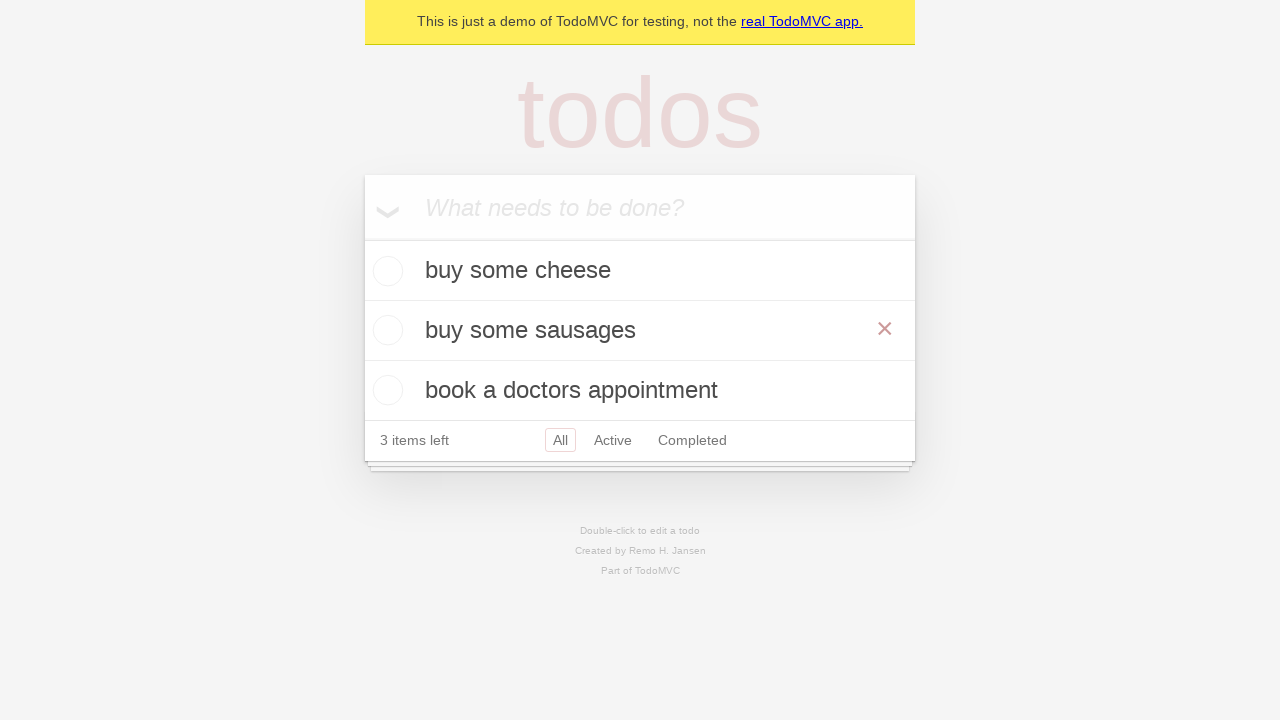